Searches for hotels by filling in location field and subscribes to newsletter by entering email

Starting URL: https://hotel-testlab.coderslab.pl/en/

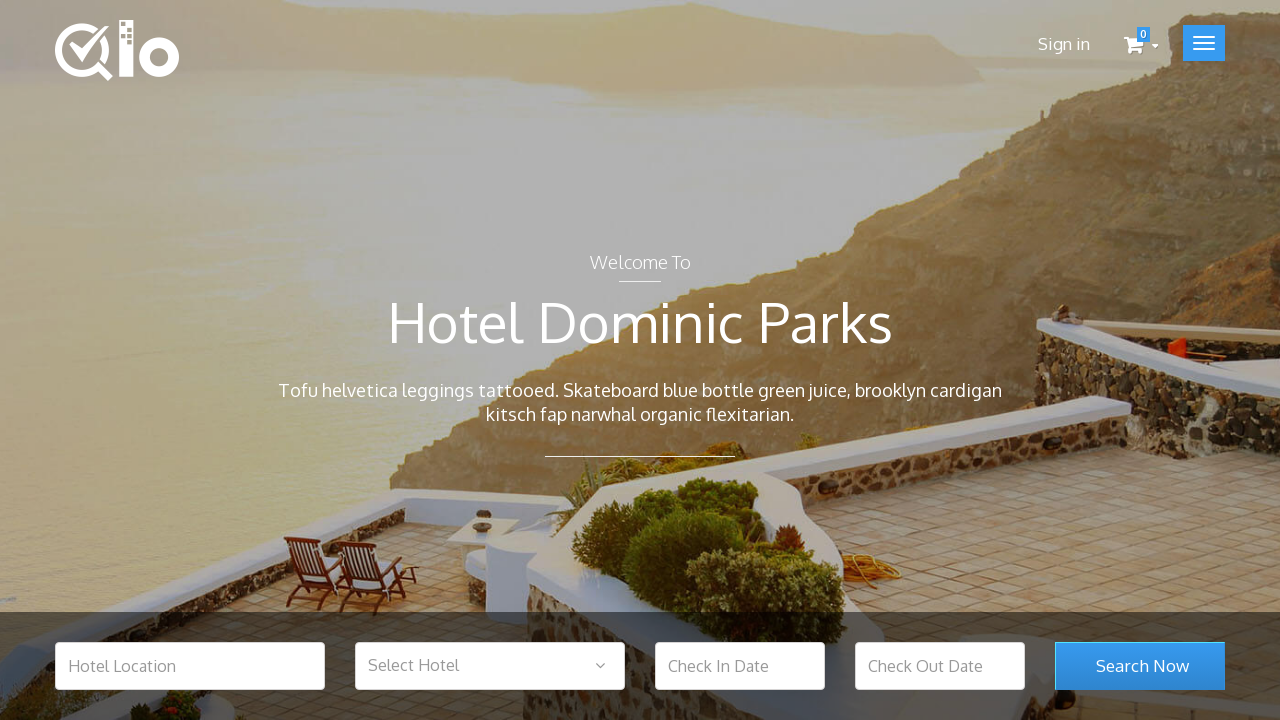

Filled hotel location field with 'Warsaw' on #hotel_location
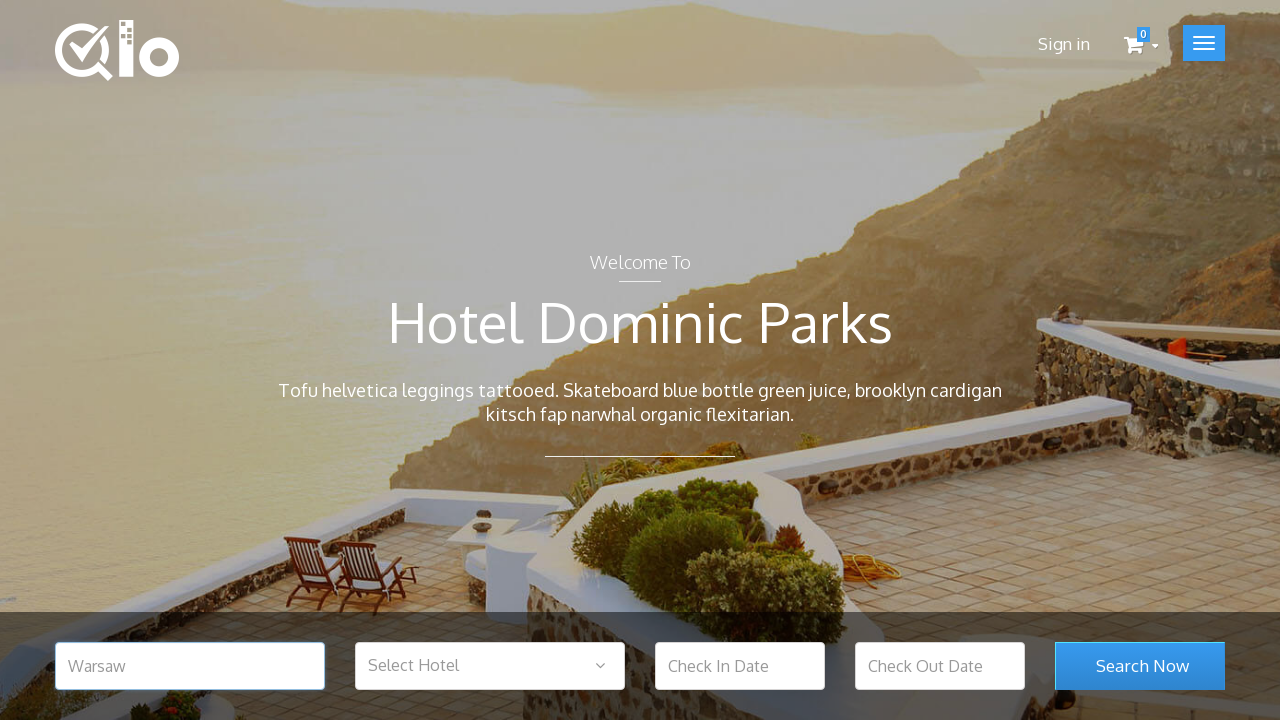

Filled newsletter subscription email with 'test@test.com' on #newsletter-input
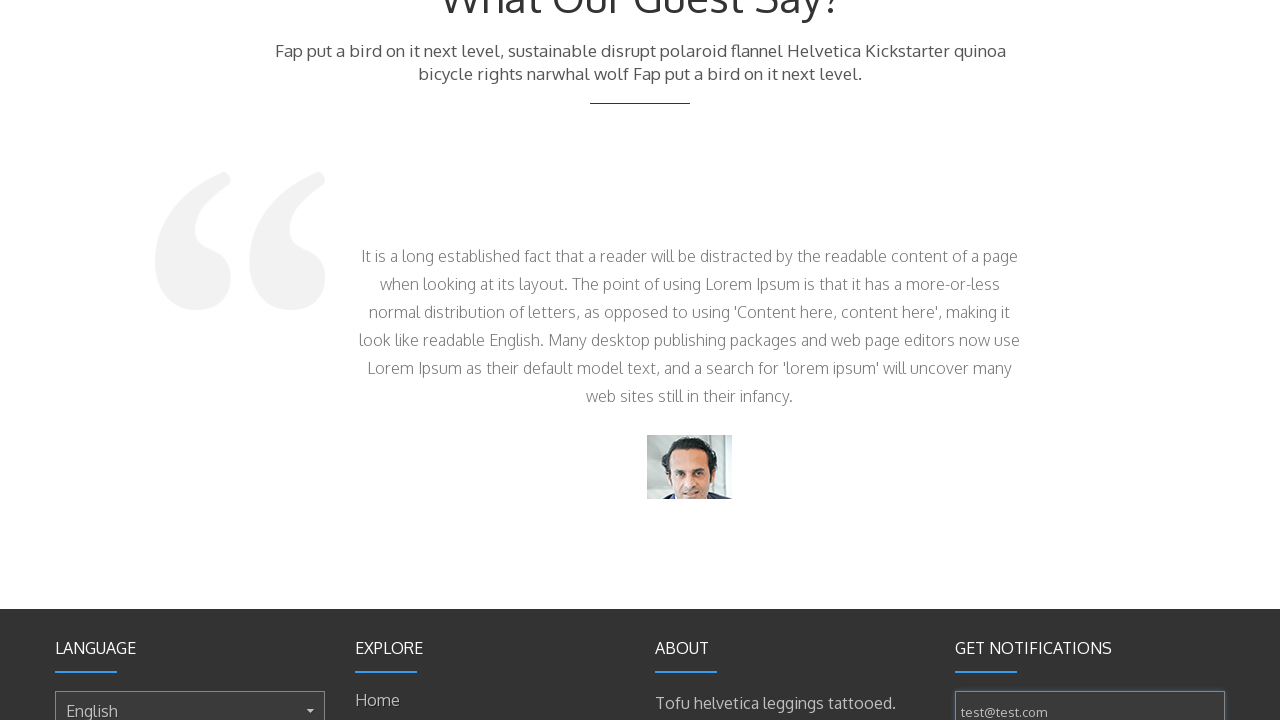

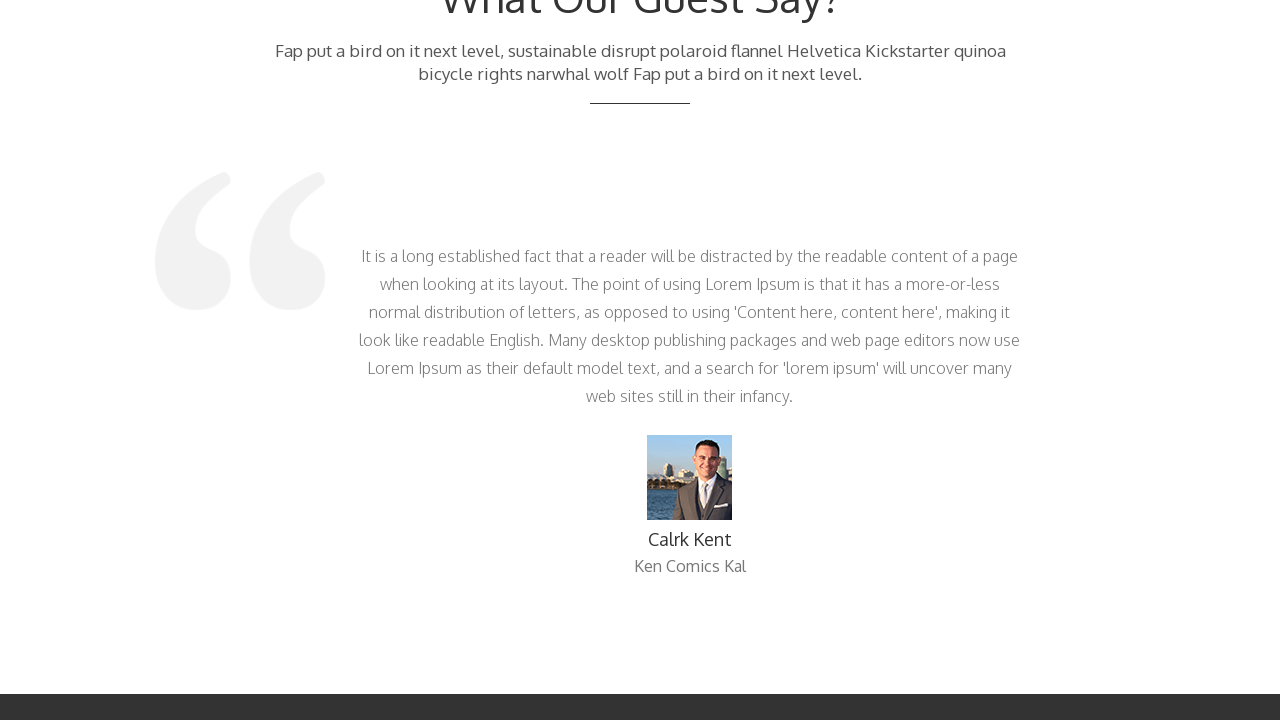